Tests drag and drop on jQueryUI demo page by dragging an element to a drop target within an iframe and verifying the drop was successful.

Starting URL: https://jqueryui.com/droppable/

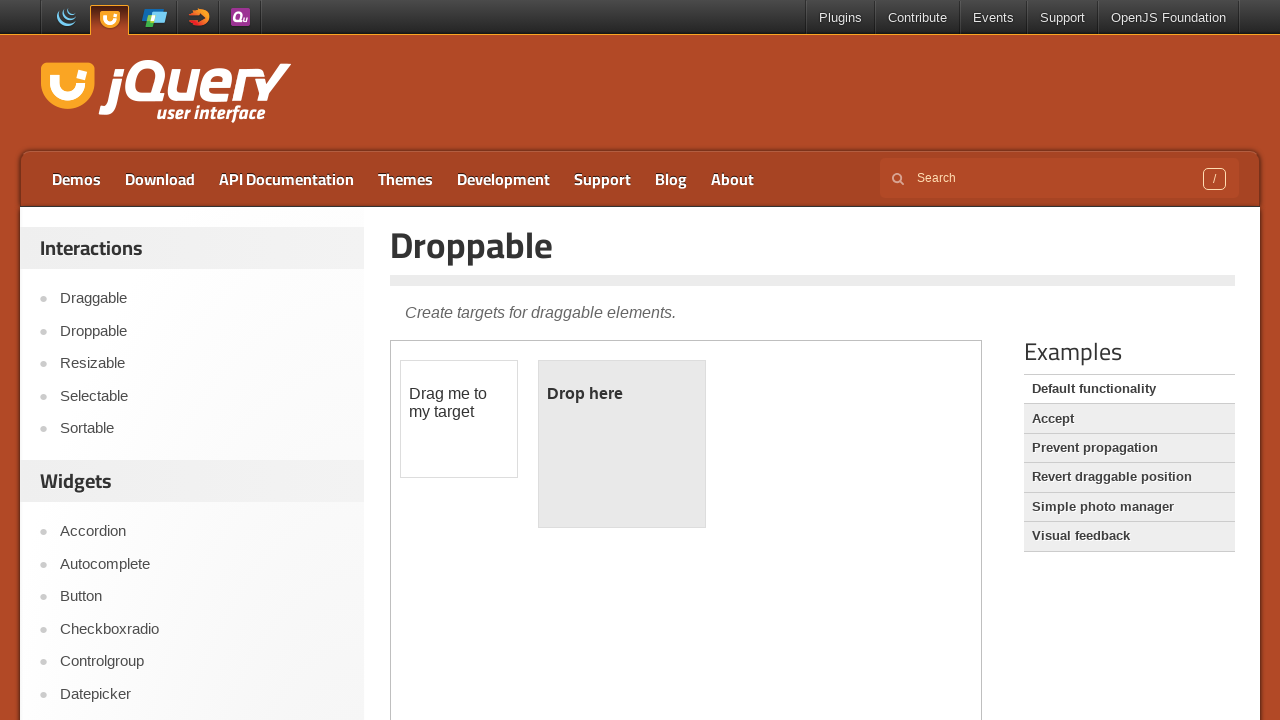

Located the demo iframe element
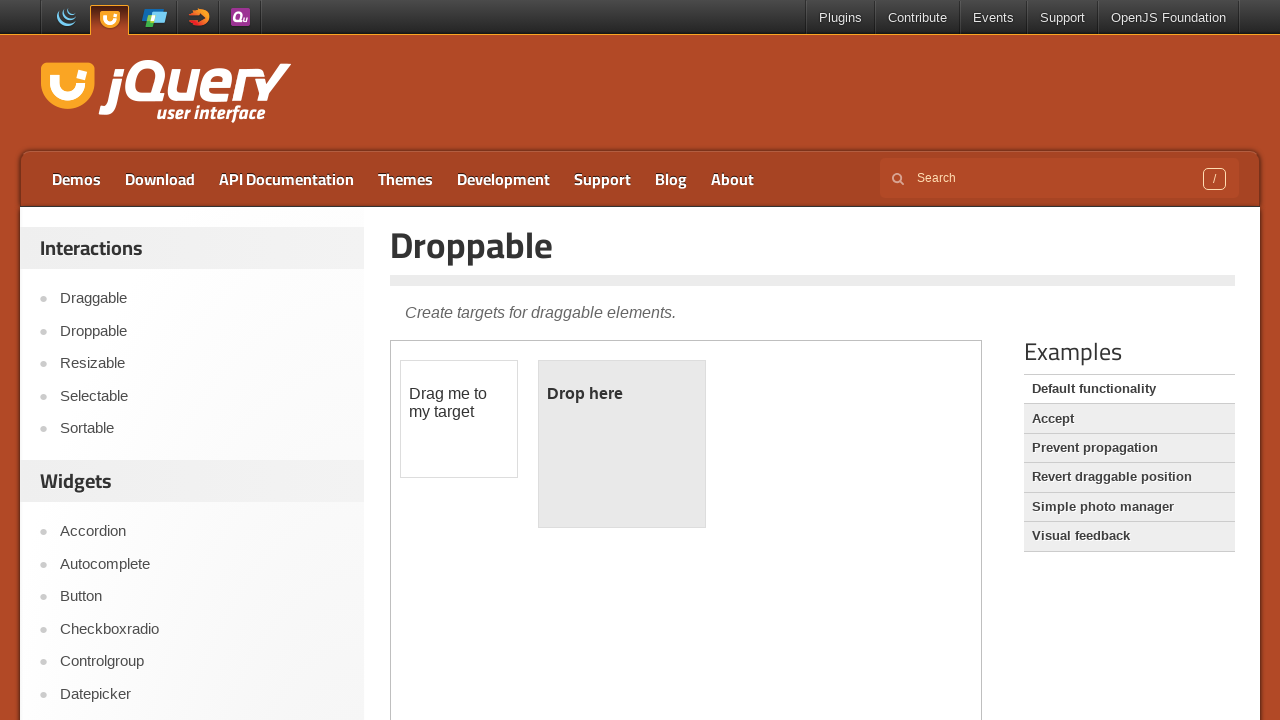

Hovered over draggable element 'Drag me to my target' at (459, 403) on #content .demo-frame >> internal:control=enter-frame >> #draggable p >> internal
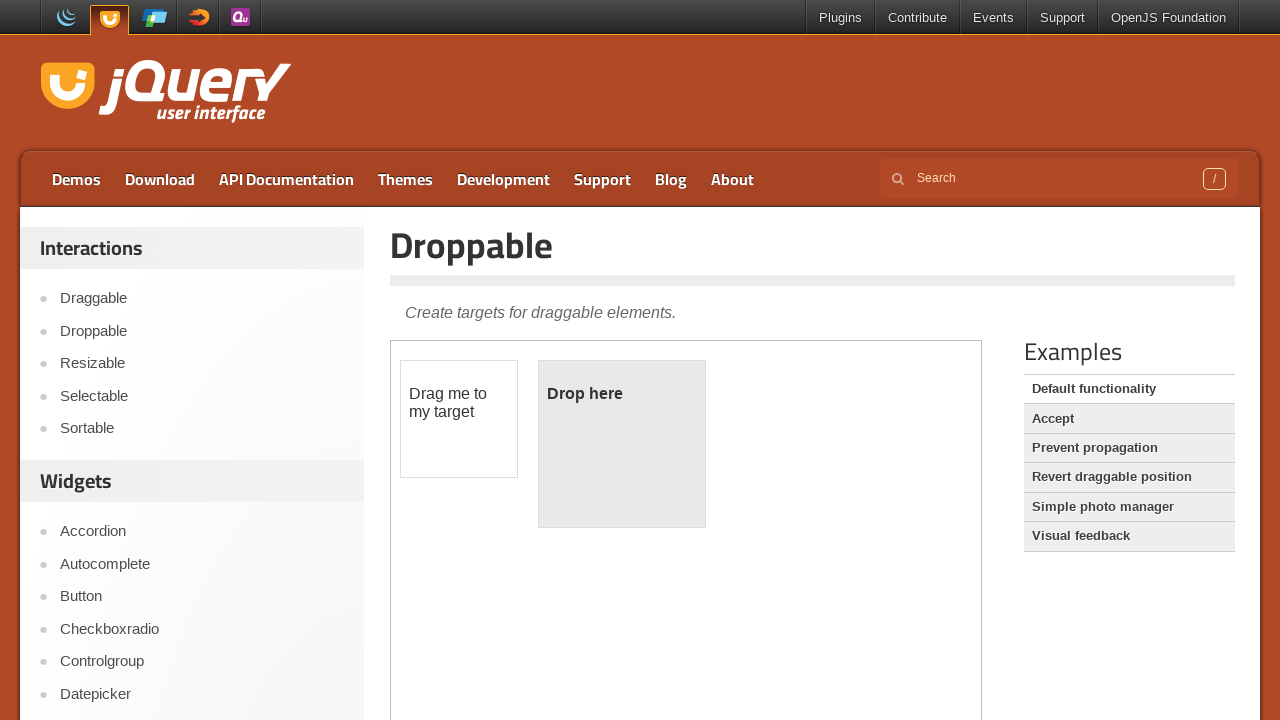

Pressed mouse button down to start drag at (459, 403)
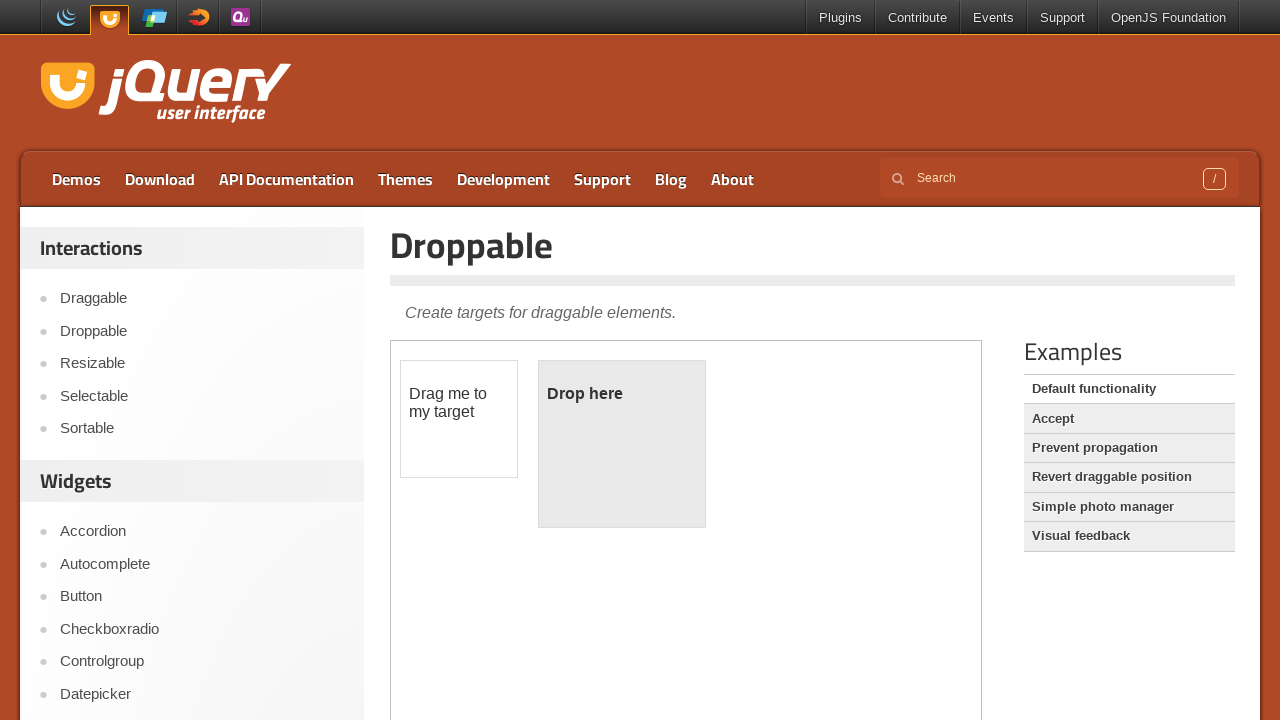

Moved mouse to drop target 'Drop here' within iframe at (622, 394) on #content .demo-frame >> internal:control=enter-frame >> #droppable p >> internal
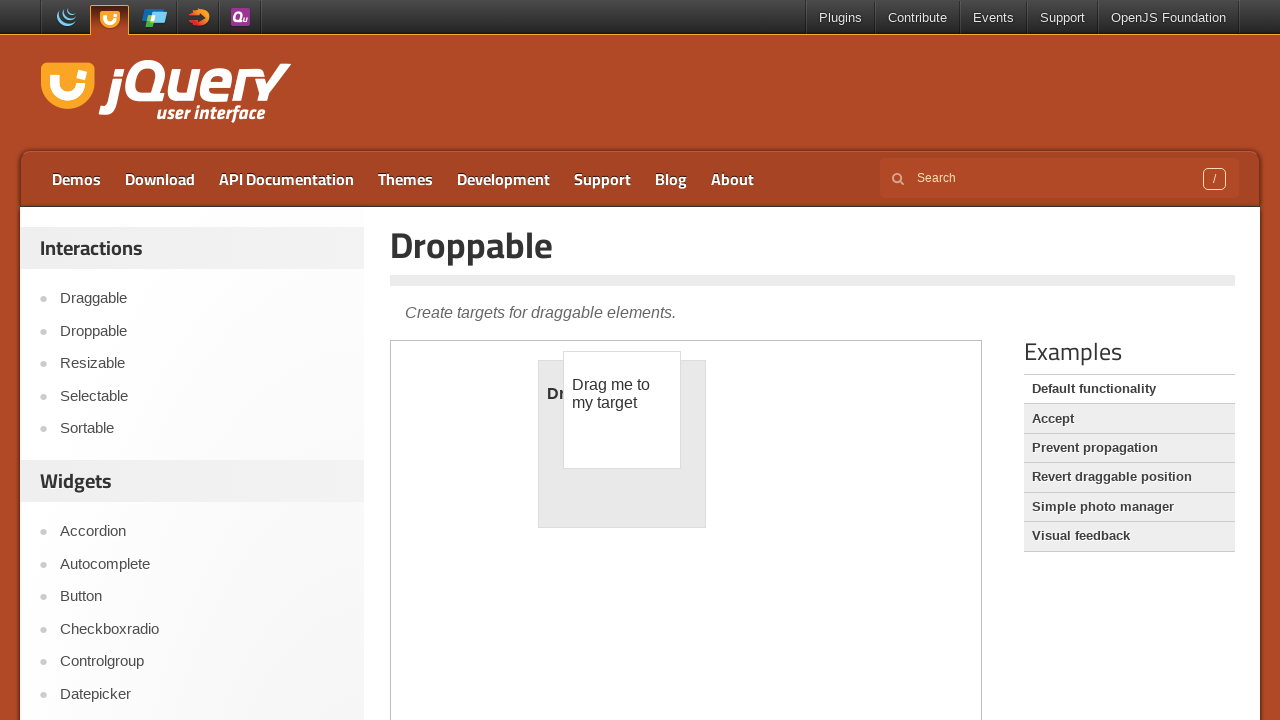

Released mouse button to complete drag and drop at (622, 394)
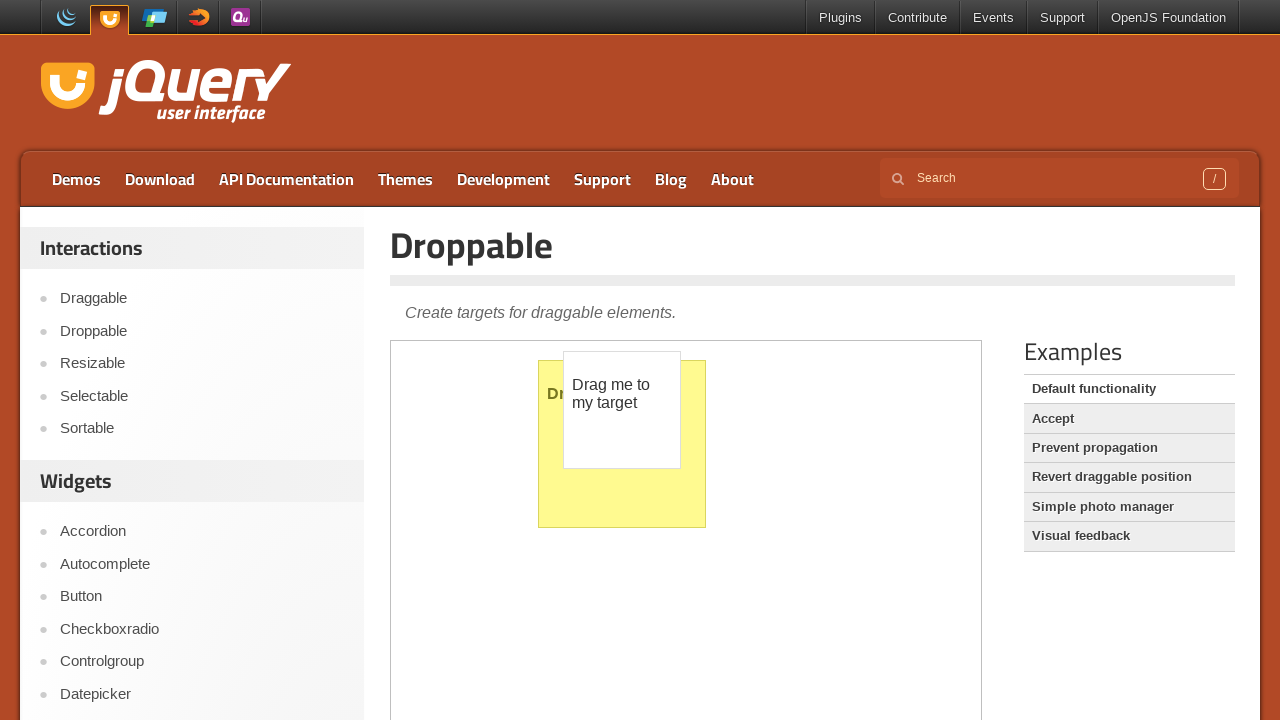

Verified drop target contains 'Dropped!' text
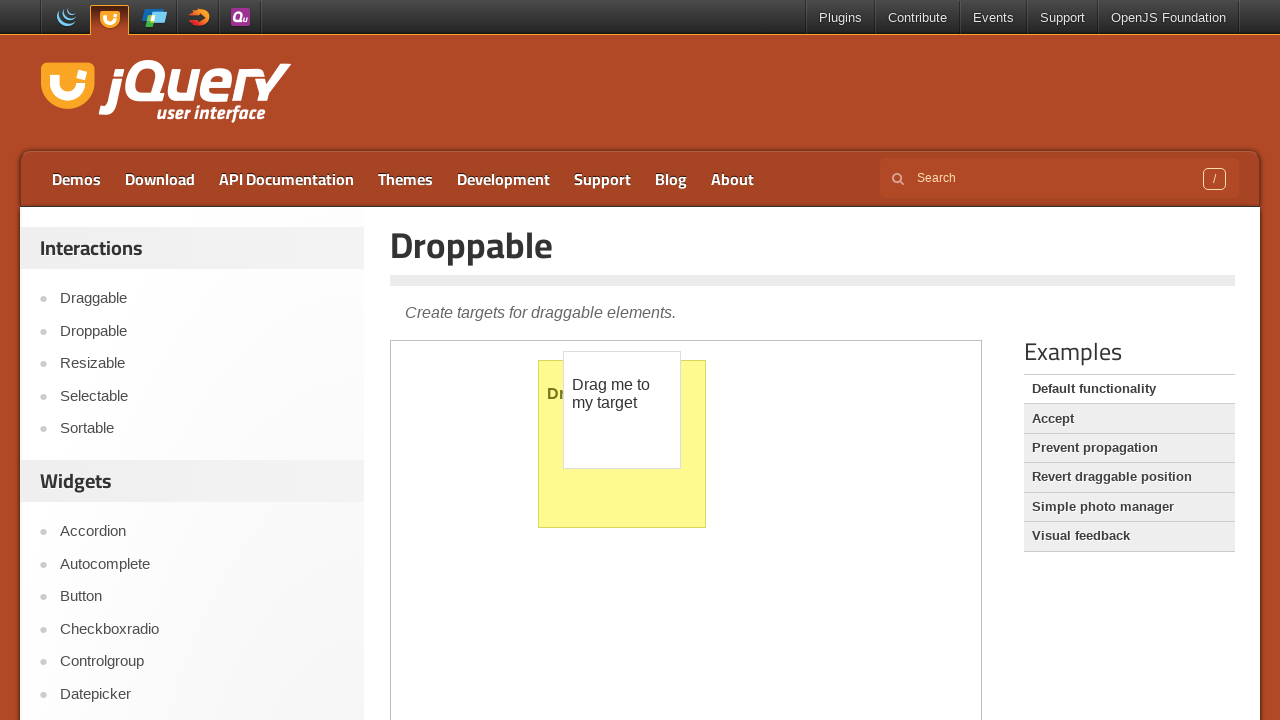

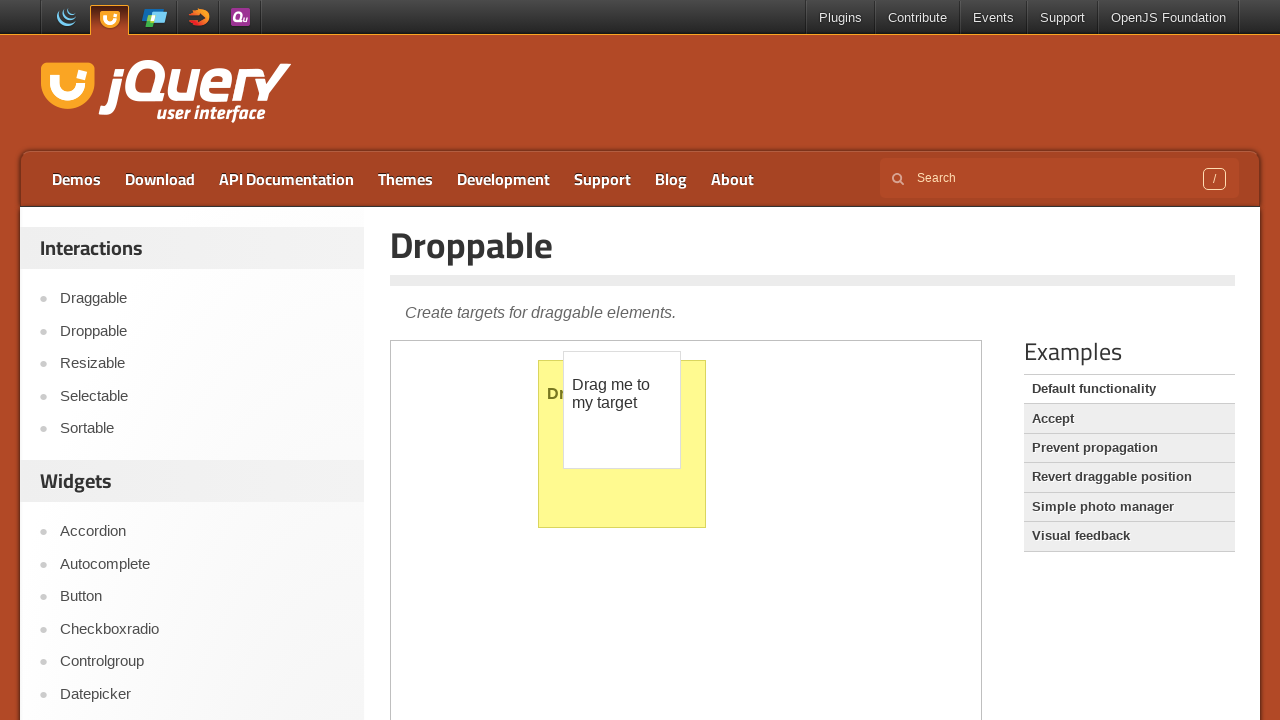